Tests a form submission by filling text fields, selecting radio button, choosing dropdown option, and checking a checkbox

Starting URL: https://trytestingthis.netlify.app/

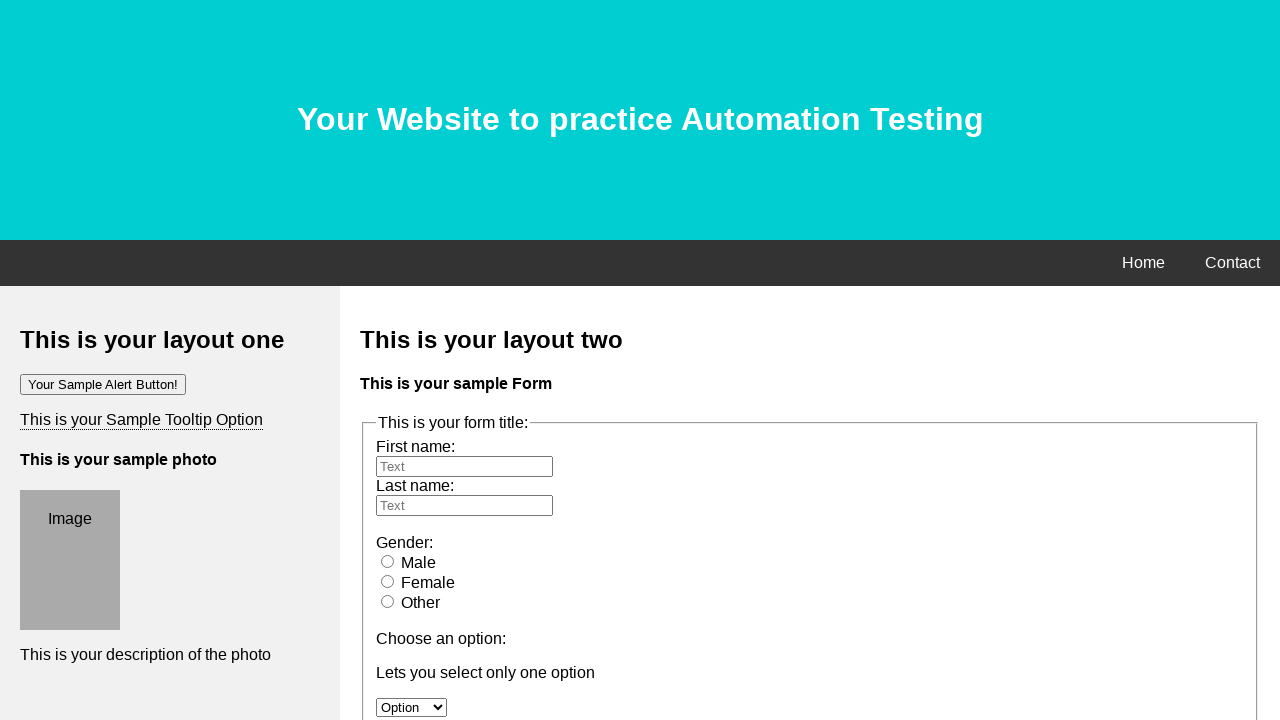

Filled first name field with 'Md. Mahabub Morshed' on #fname
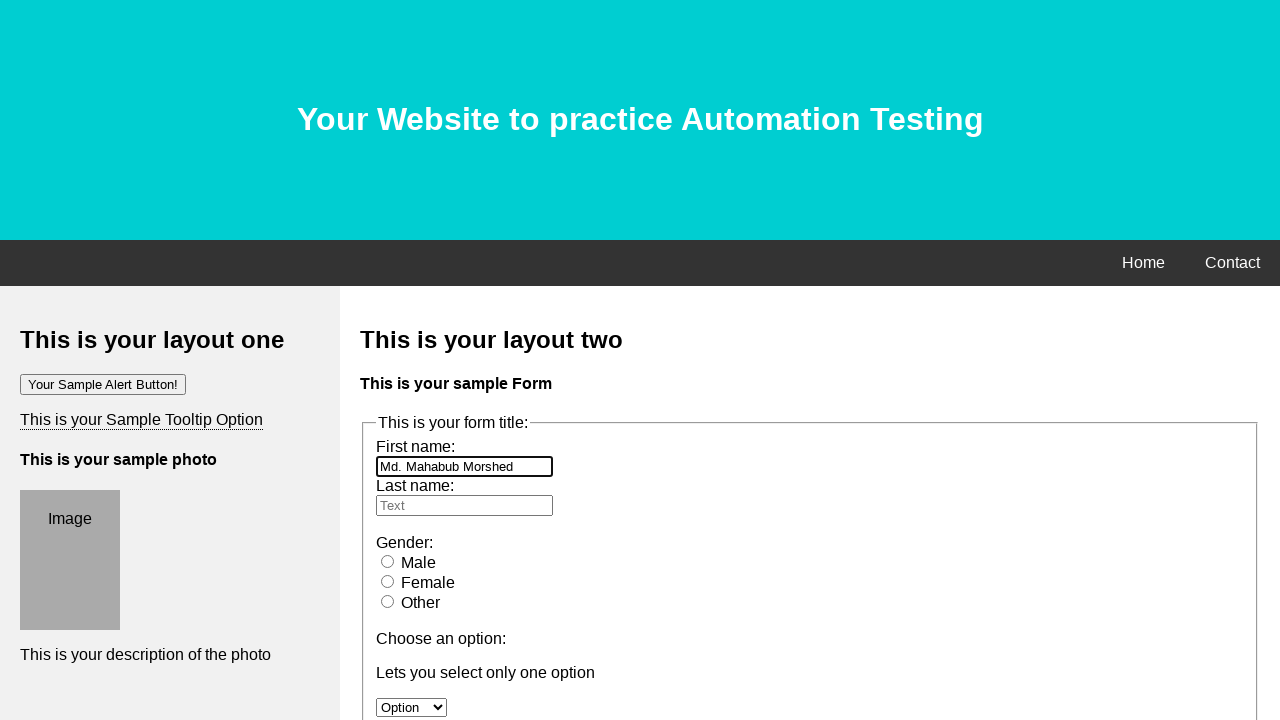

Filled last name field with 'Ijaz' on #lname
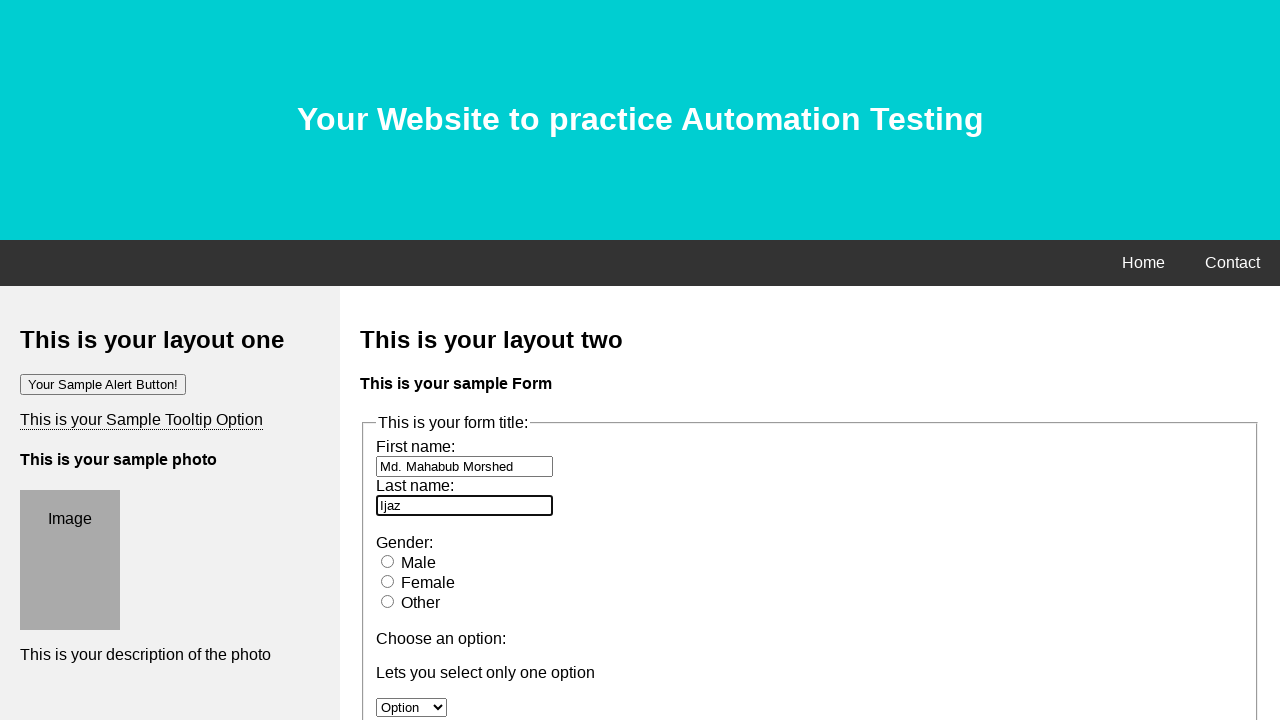

Selected male gender radio button at (388, 561) on #male
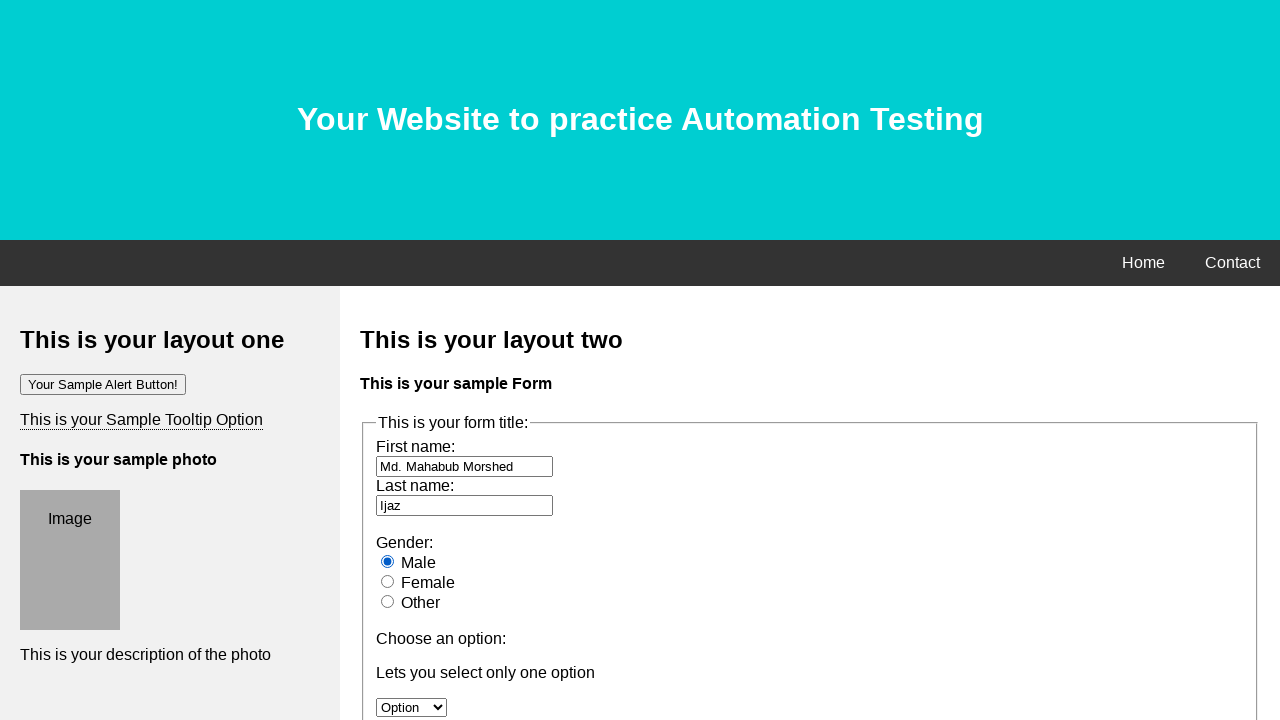

Selected 'option 2' from dropdown menu on #option
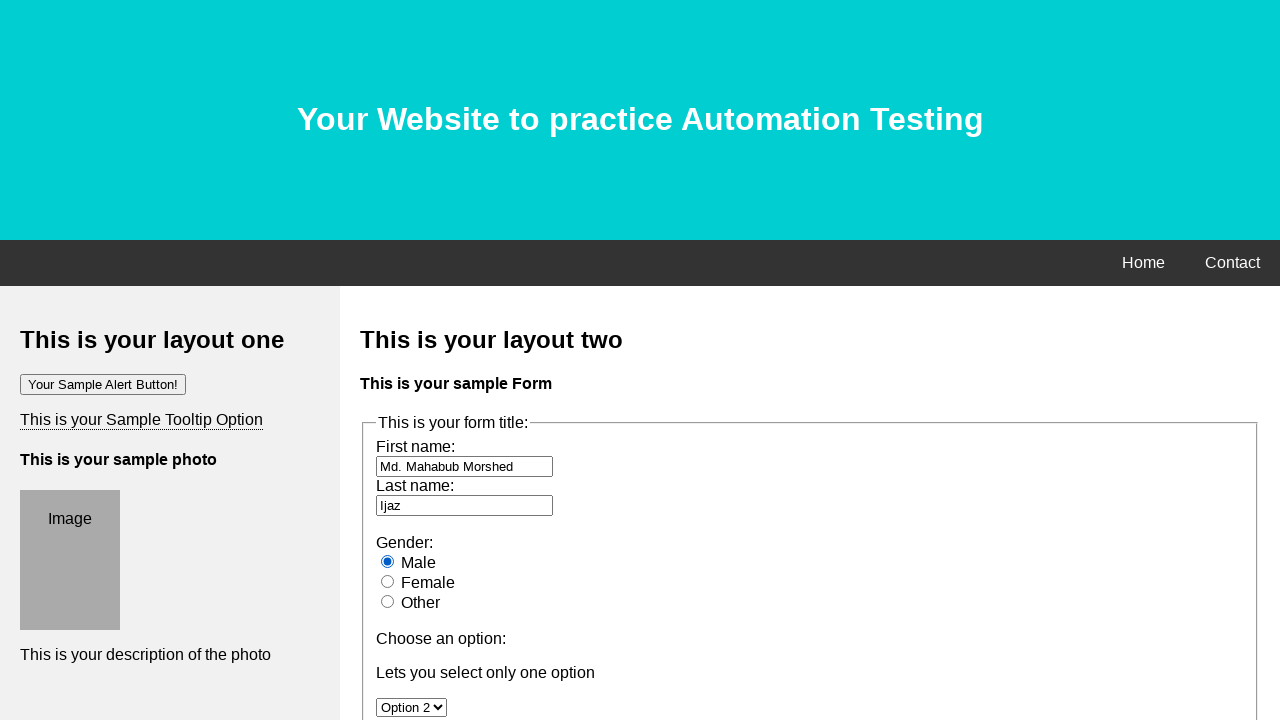

Checked checkbox in checklist at (386, 360) on xpath=/html/body/div[3]/div[2]/form/fieldset/input[8]
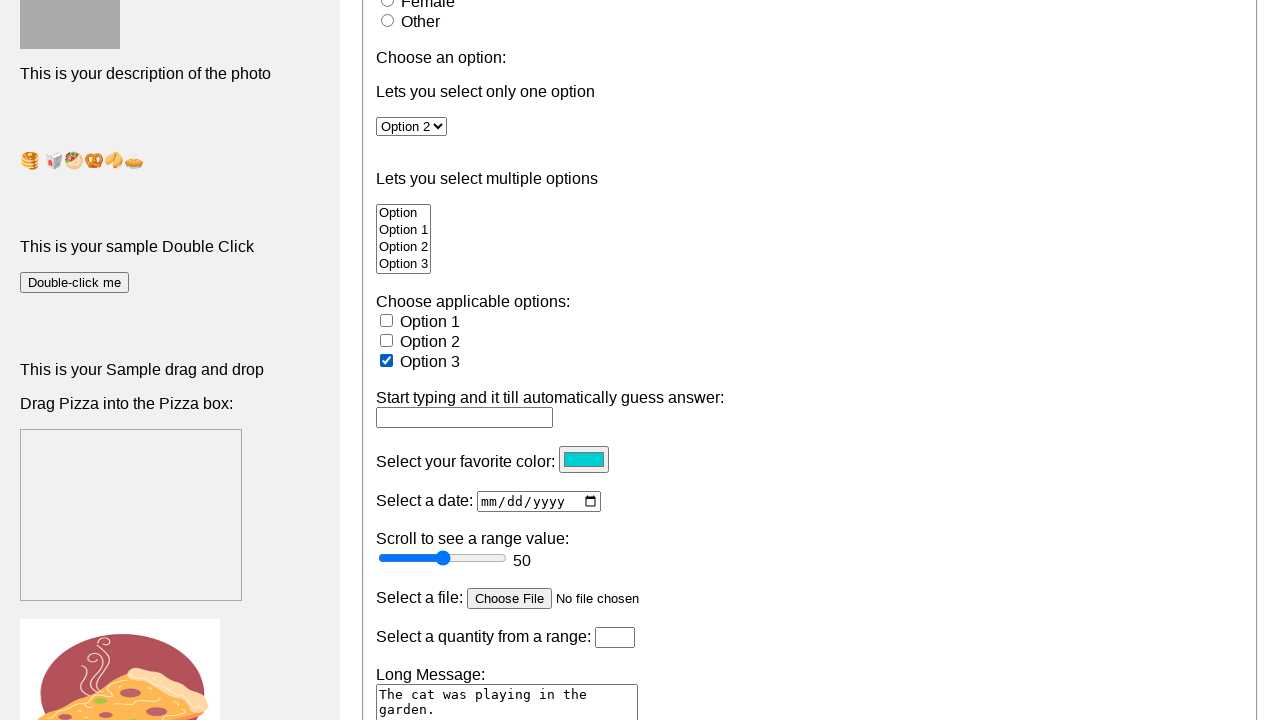

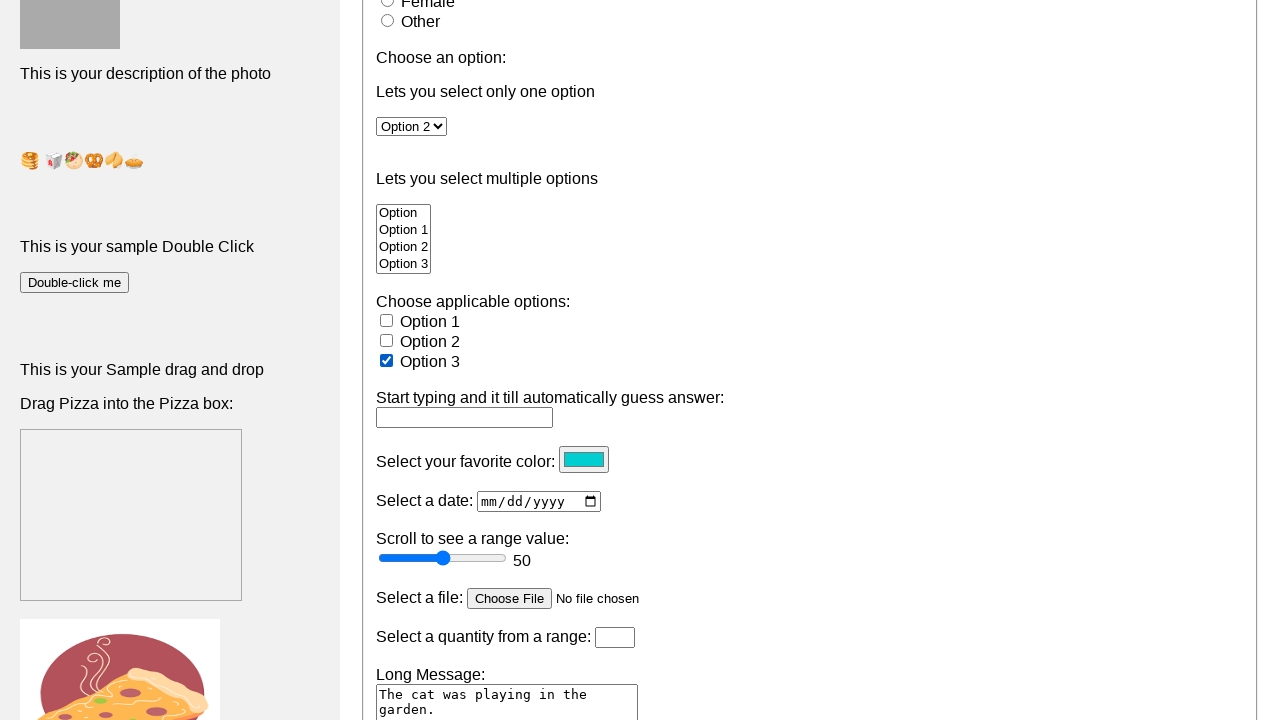